Tests bonus program card registration by filling in name and phone number fields and submitting the form

Starting URL: https://pizzeria.skillbox.cc/bonus/

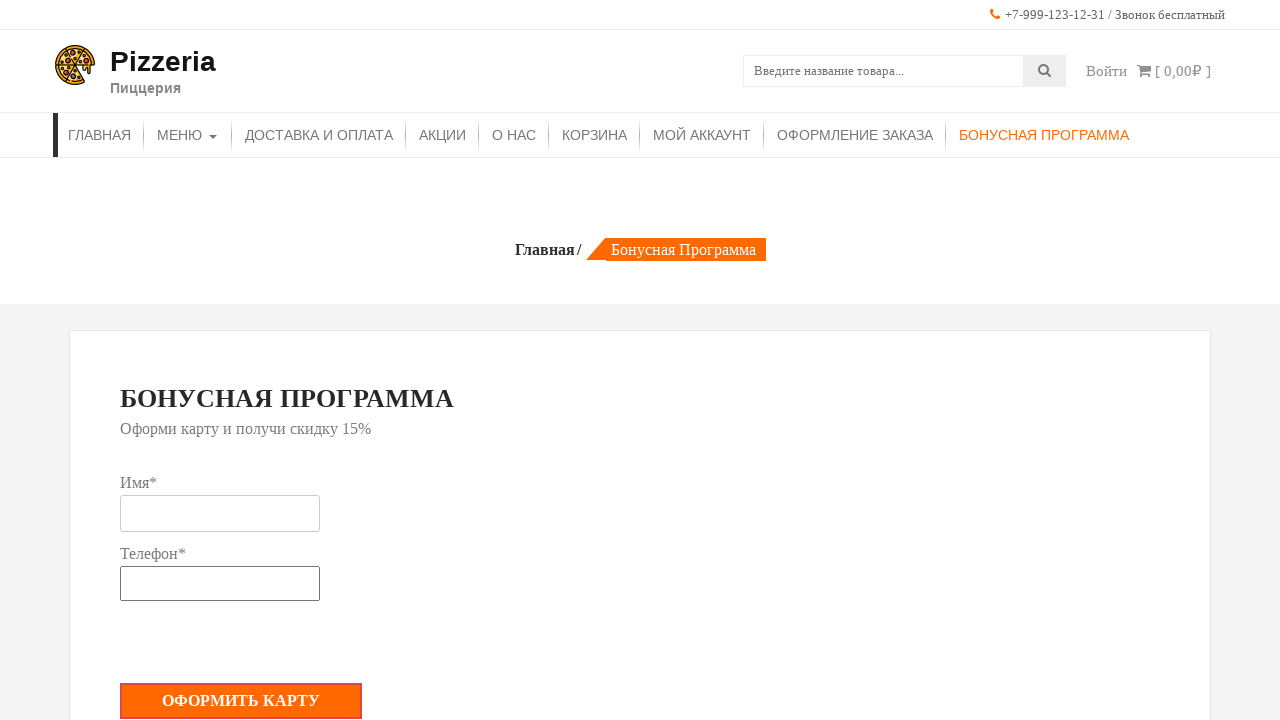

Filled bonus program name field with 'Андрей' on #bonus_username
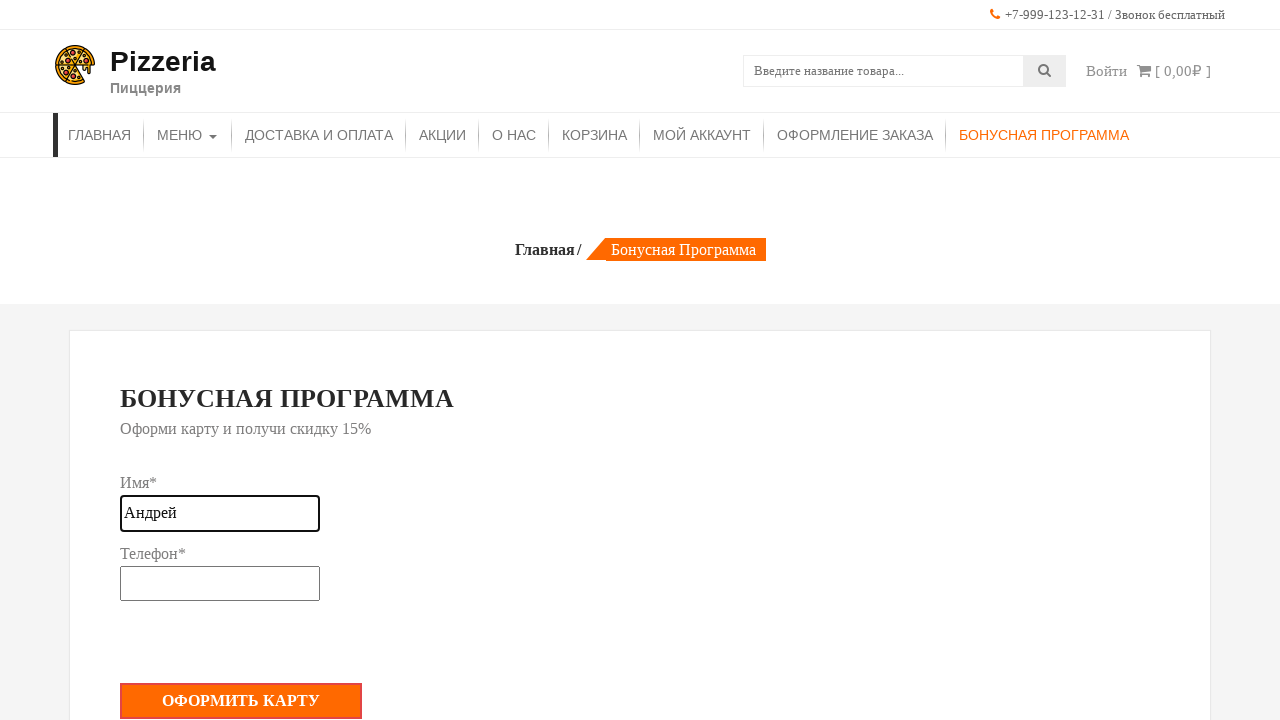

Filled bonus program phone field with '+79971234567' on #bonus_phone
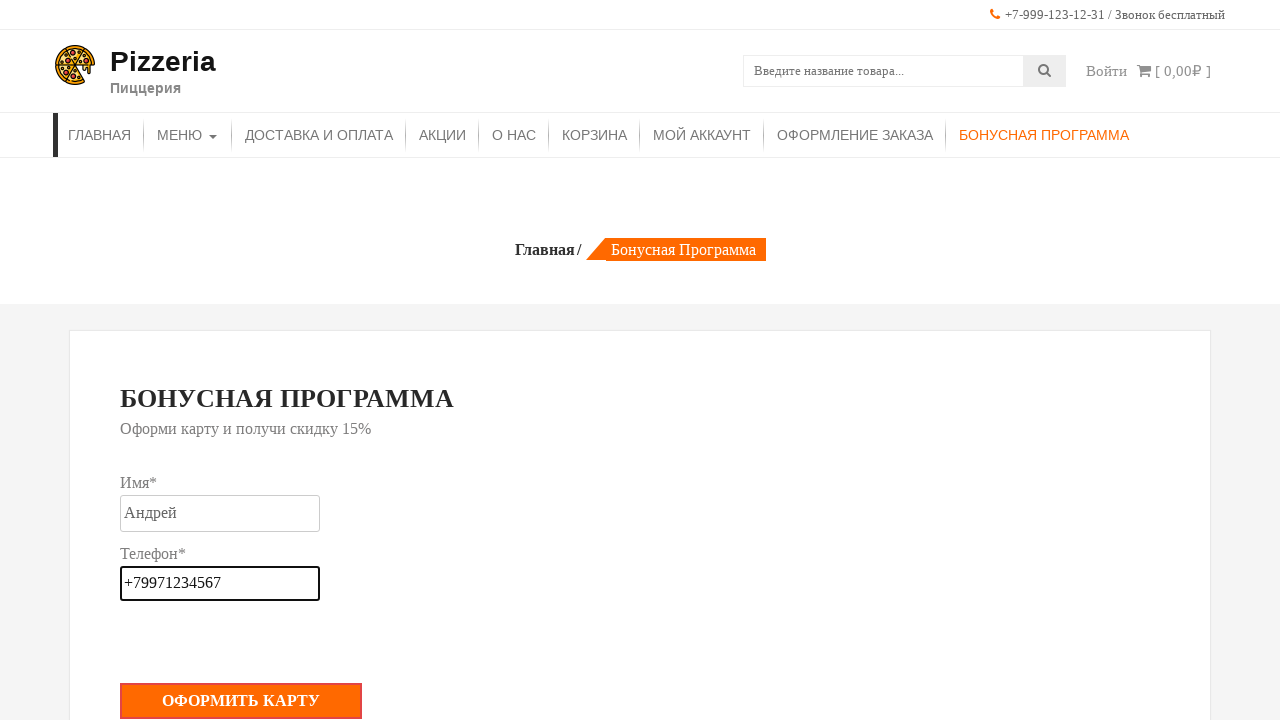

Clicked 'Оформить карту' (Register card) button to submit bonus program form at (241, 701) on xpath=//*[@style="cursor:pointer;"]
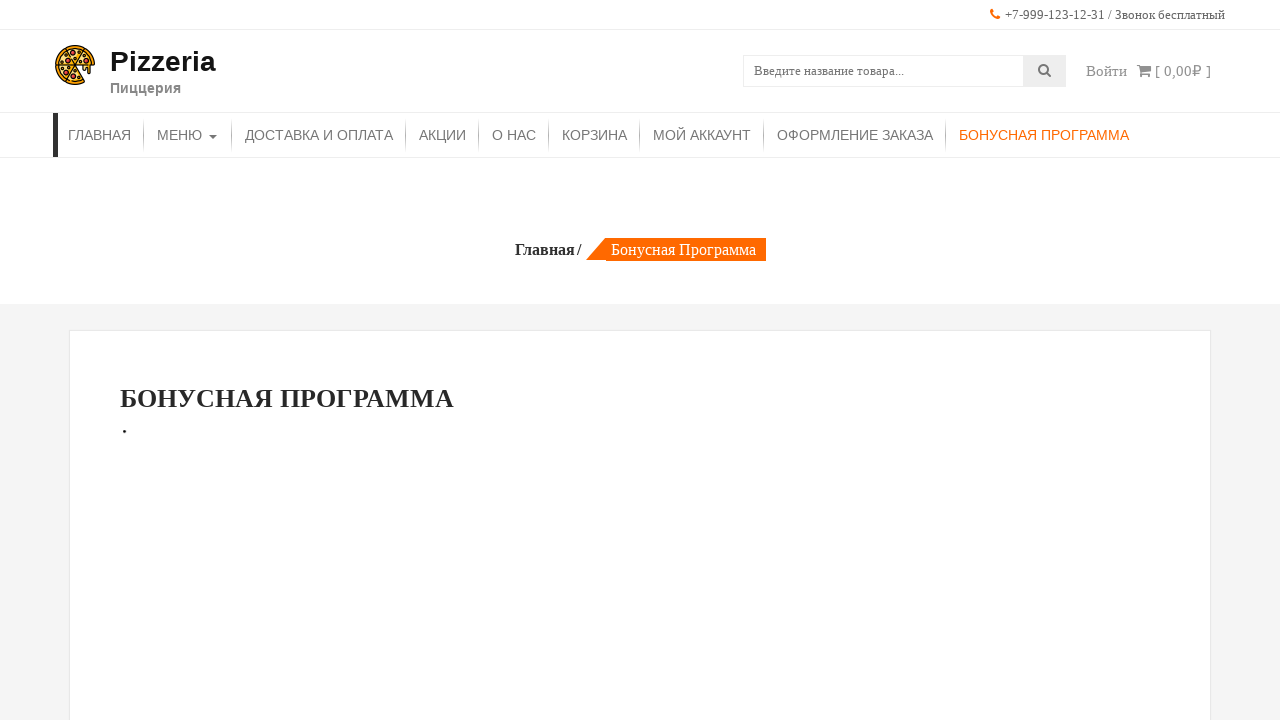

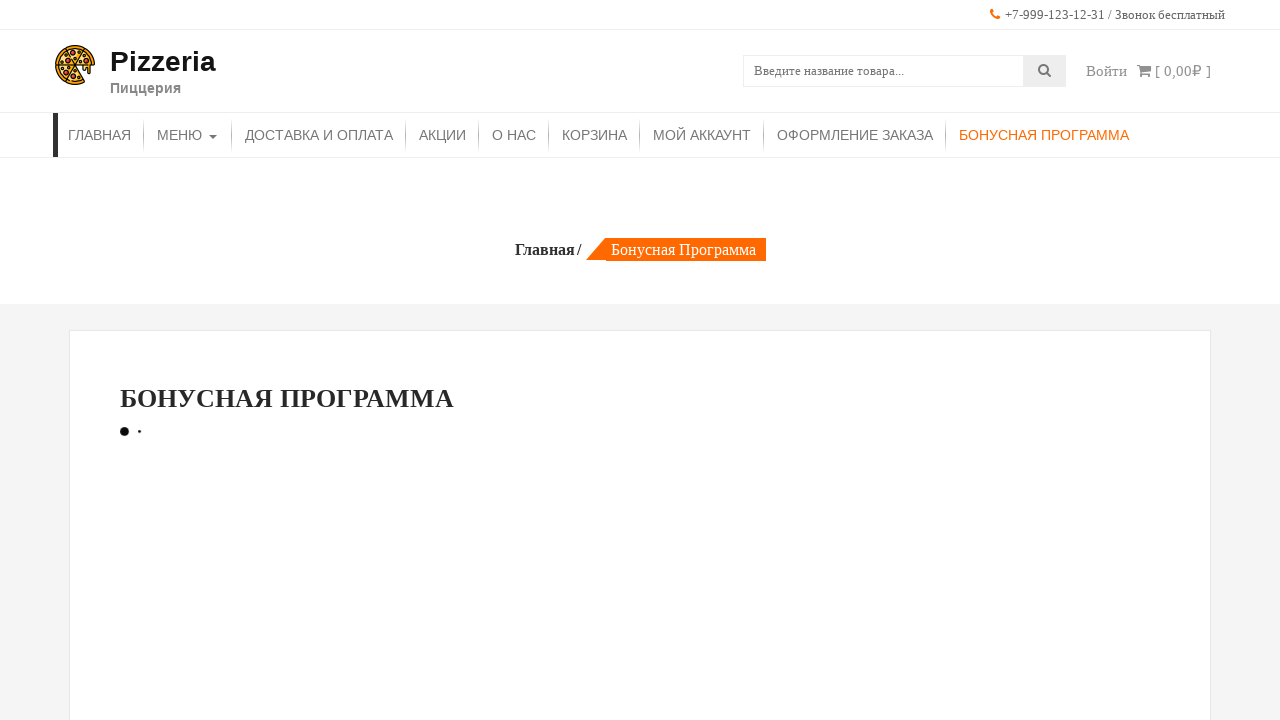